Tests various locator strategies on a practice website by filling login form fields, triggering an error, then navigating to the forgot password form and filling out user details.

Starting URL: https://rahulshettyacademy.com/locatorspractice/

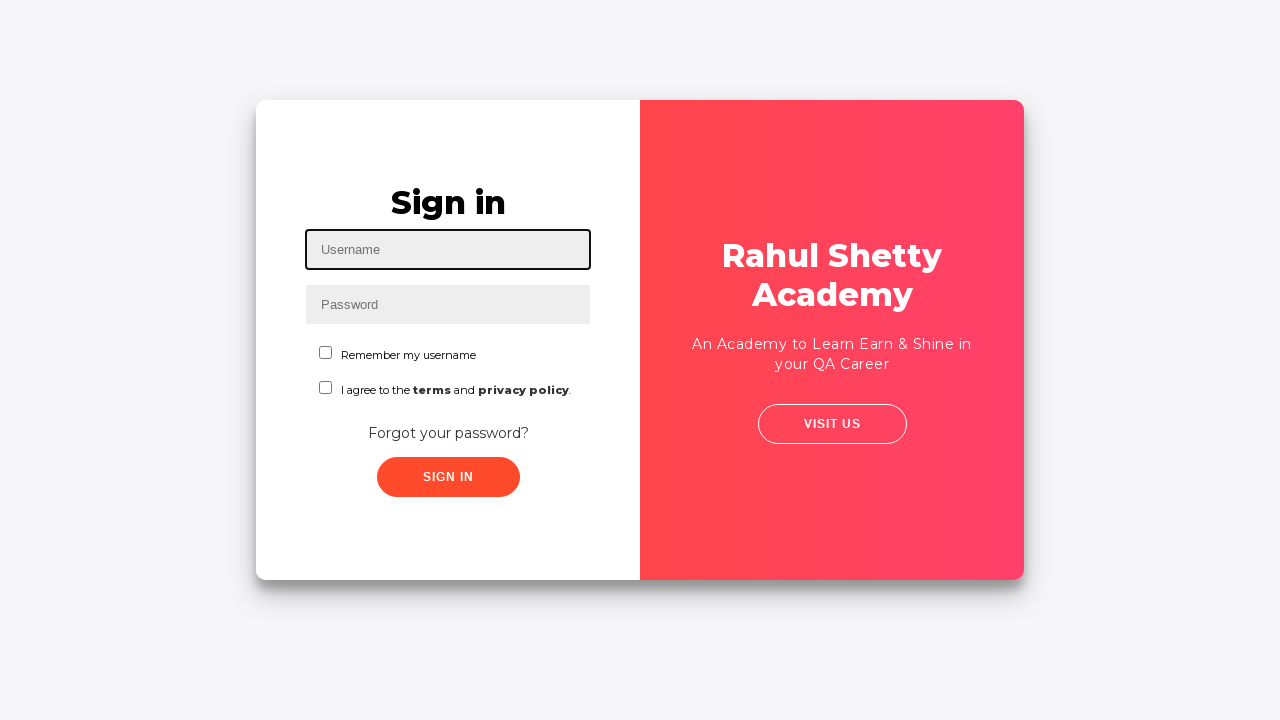

Filled username field with 'dipanshi' on #inputUsername
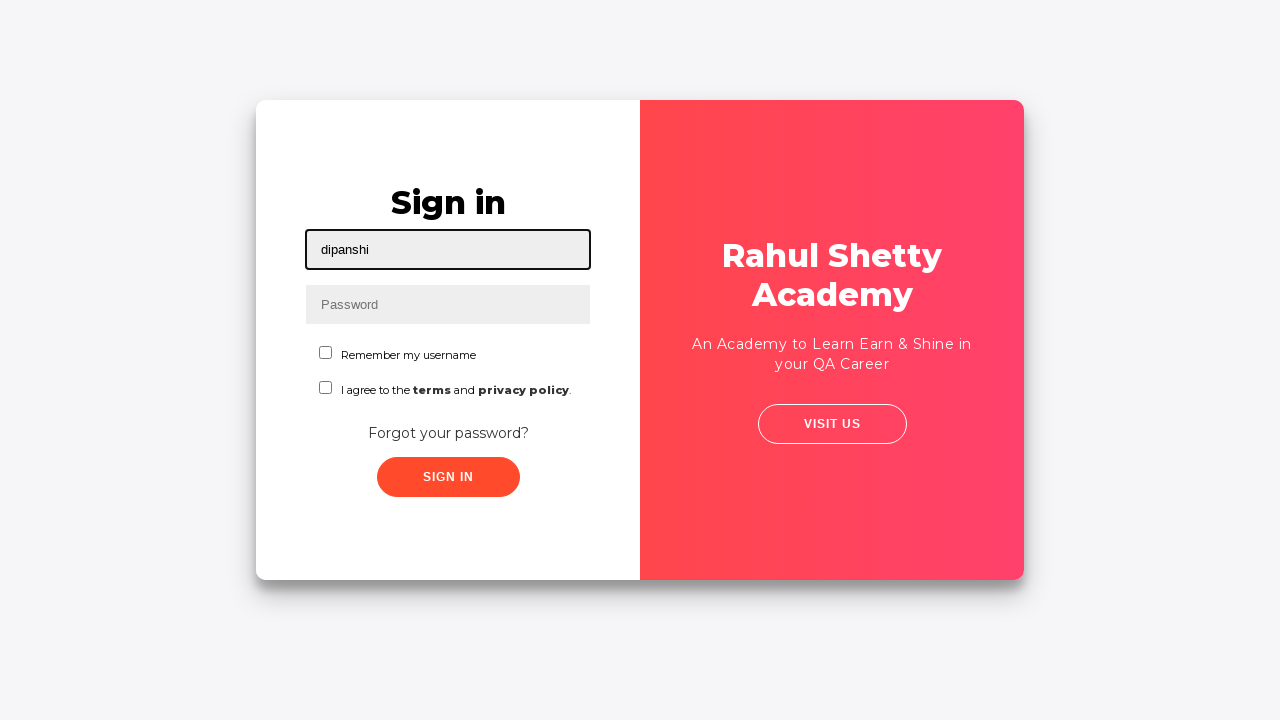

Filled password field with 'test' on input[name='inputPassword']
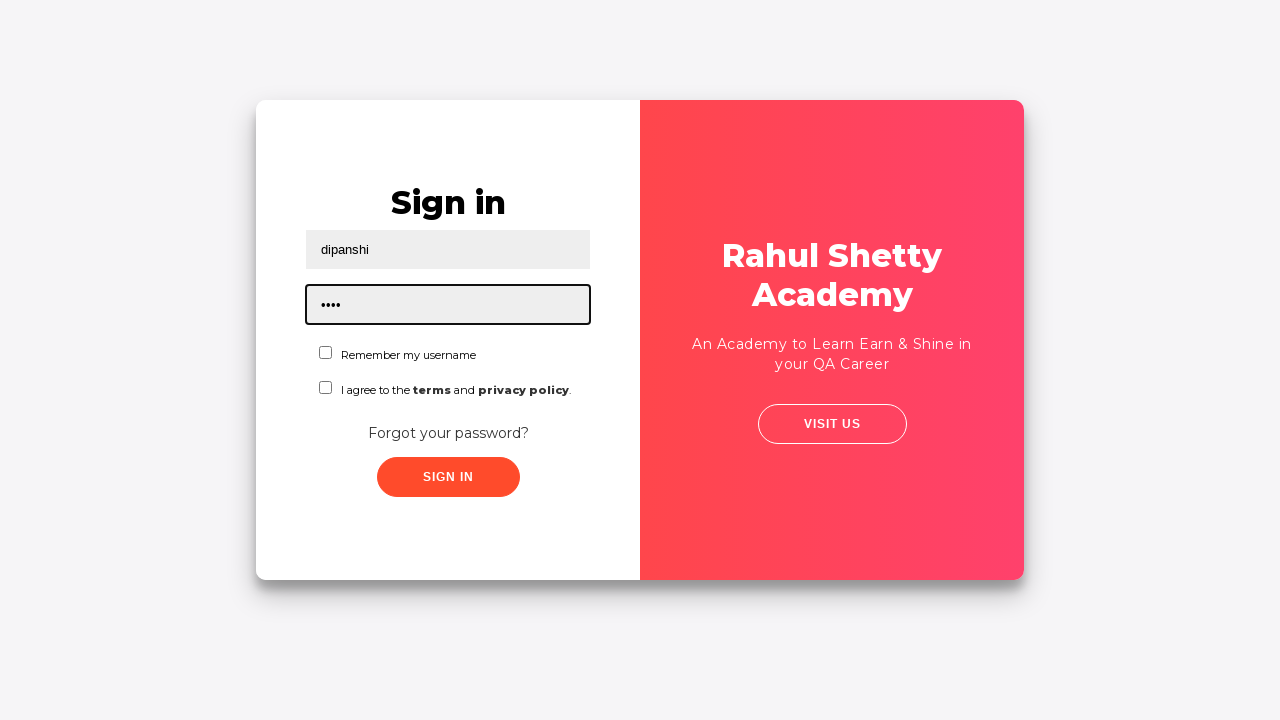

Clicked sign in button at (448, 477) on .signInBtn
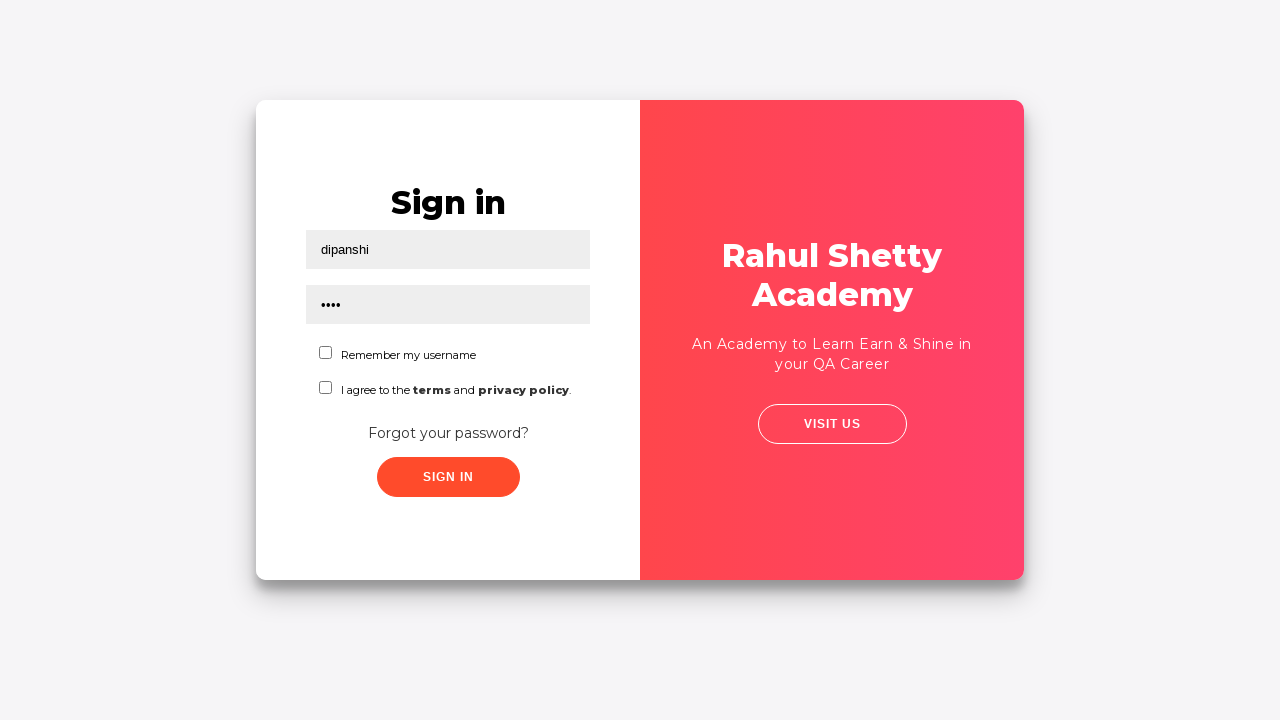

Error message appeared after login attempt
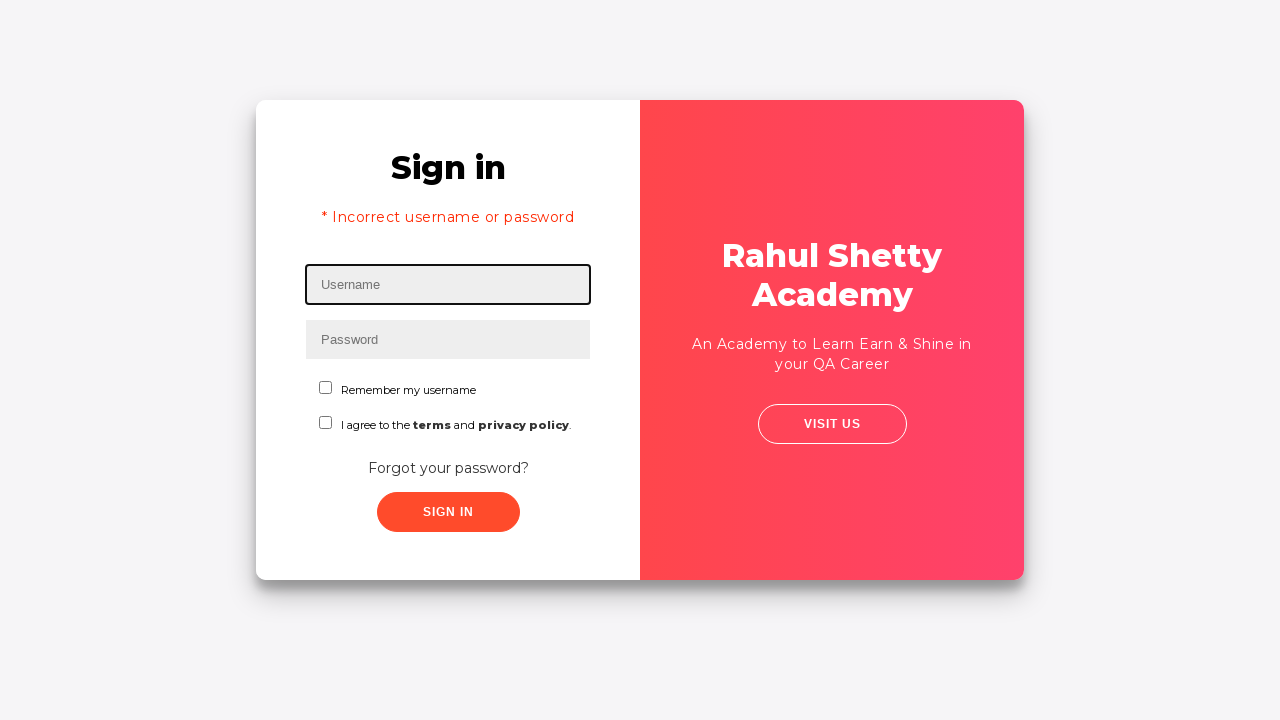

Clicked 'Forgot your password?' link at (448, 468) on text=Forgot your password?
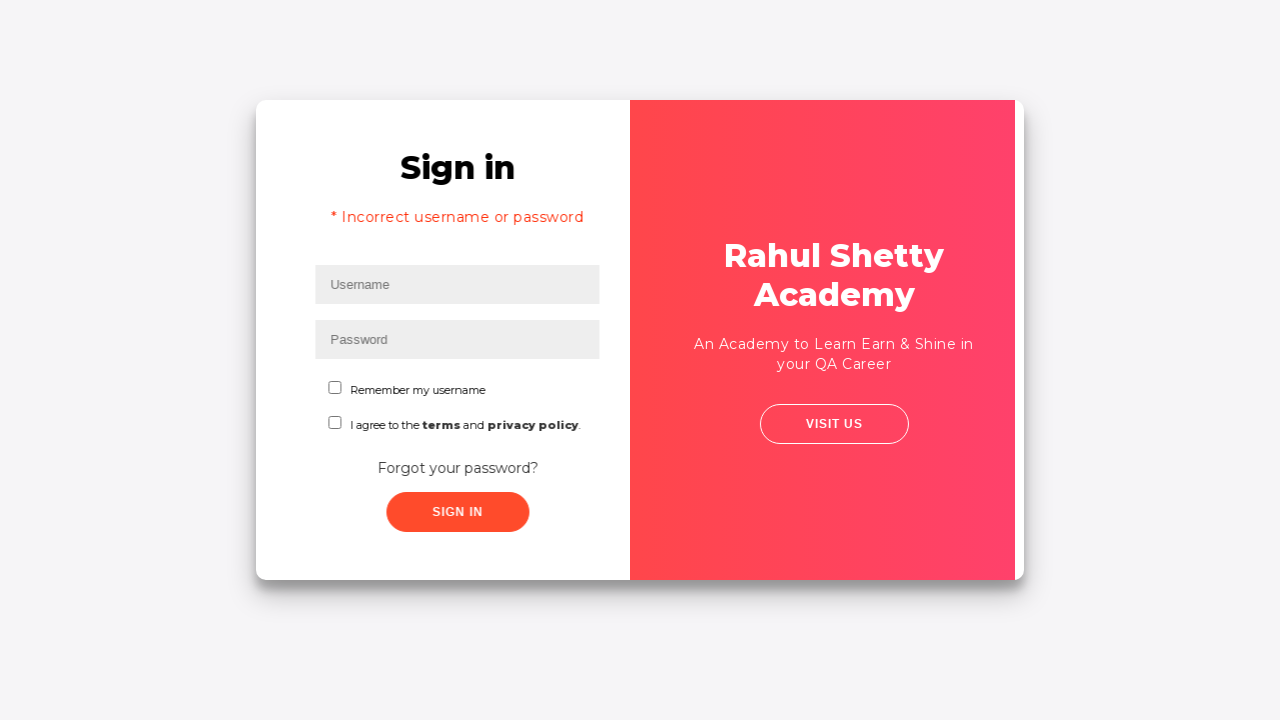

Filled name field with 'John' in forgot password form on input[placeholder='Name']
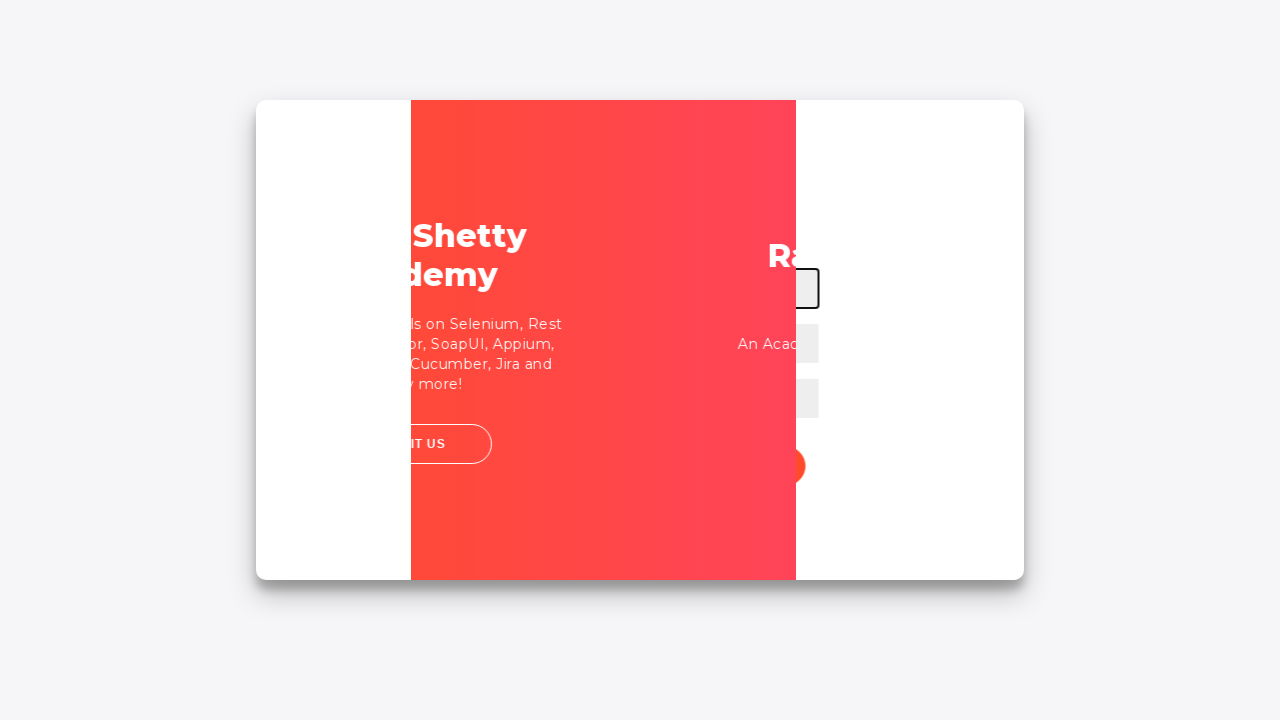

Filled email field with 'sarah@email.com' on input[placeholder='Email']
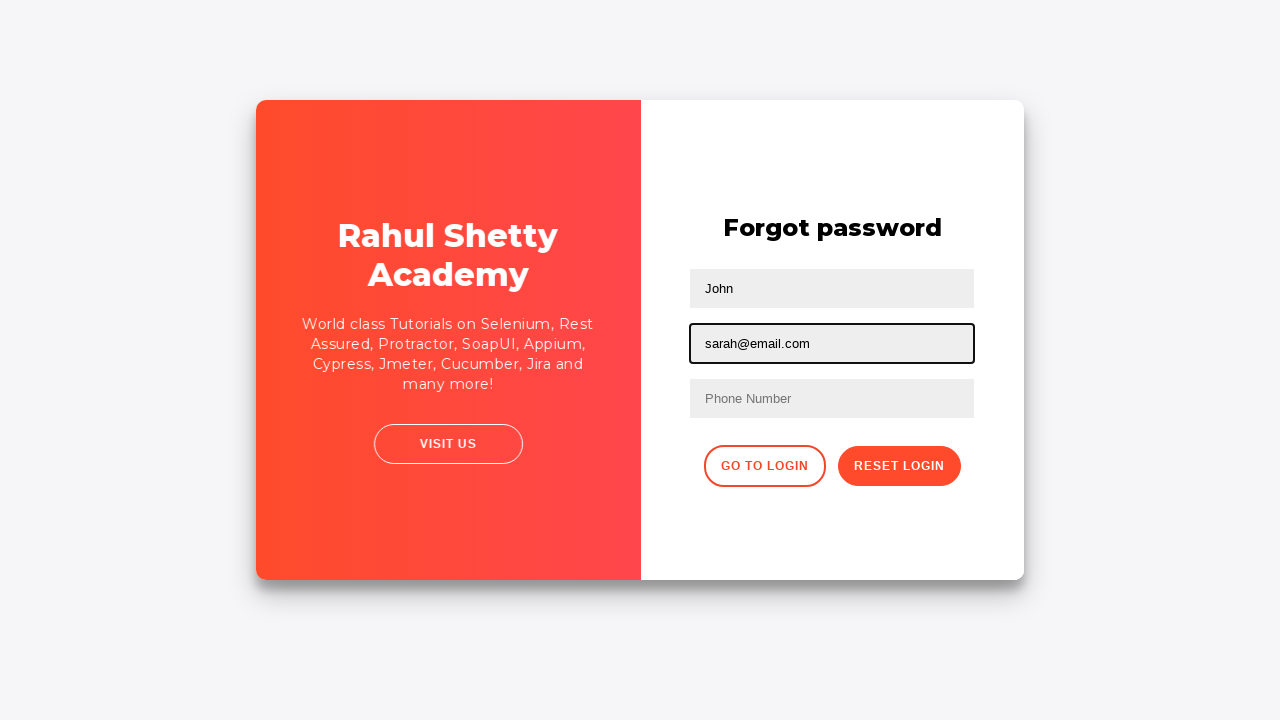

Updated third text input field with 'john@email.com' on input[type='text']:nth-child(3)
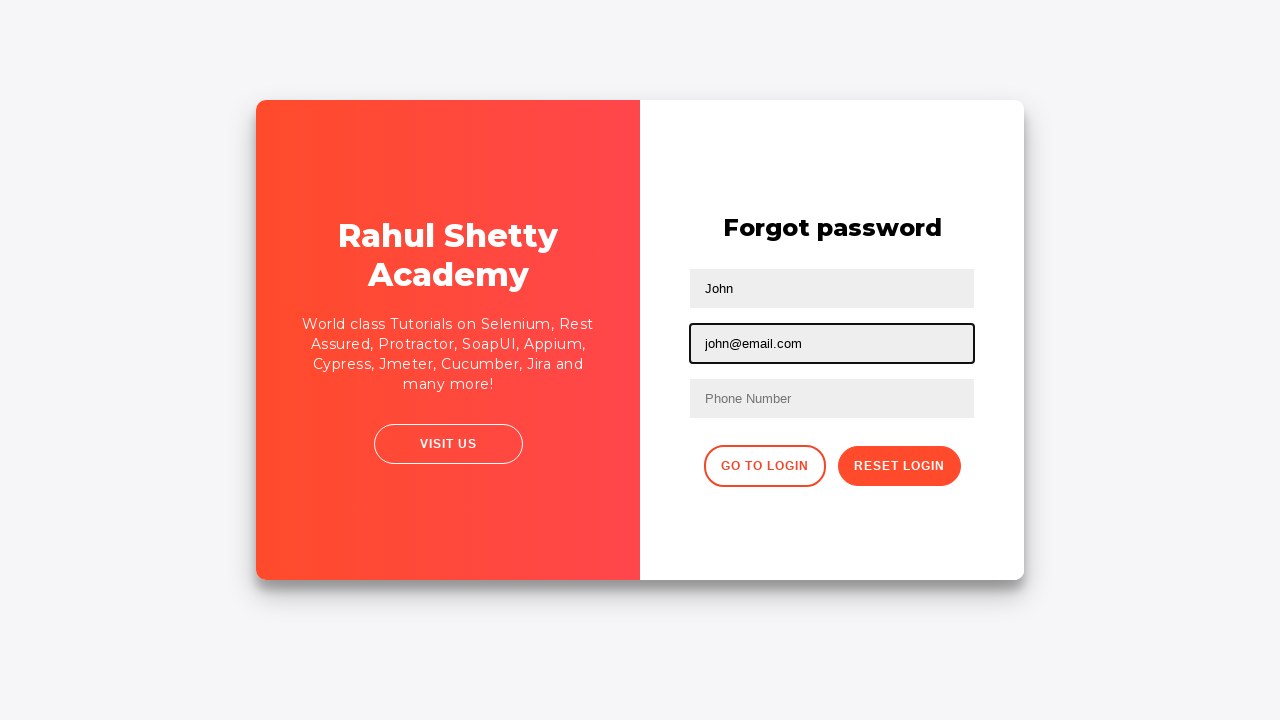

Filled phone number field with '1234567890' on input[placeholder='Phone Number']
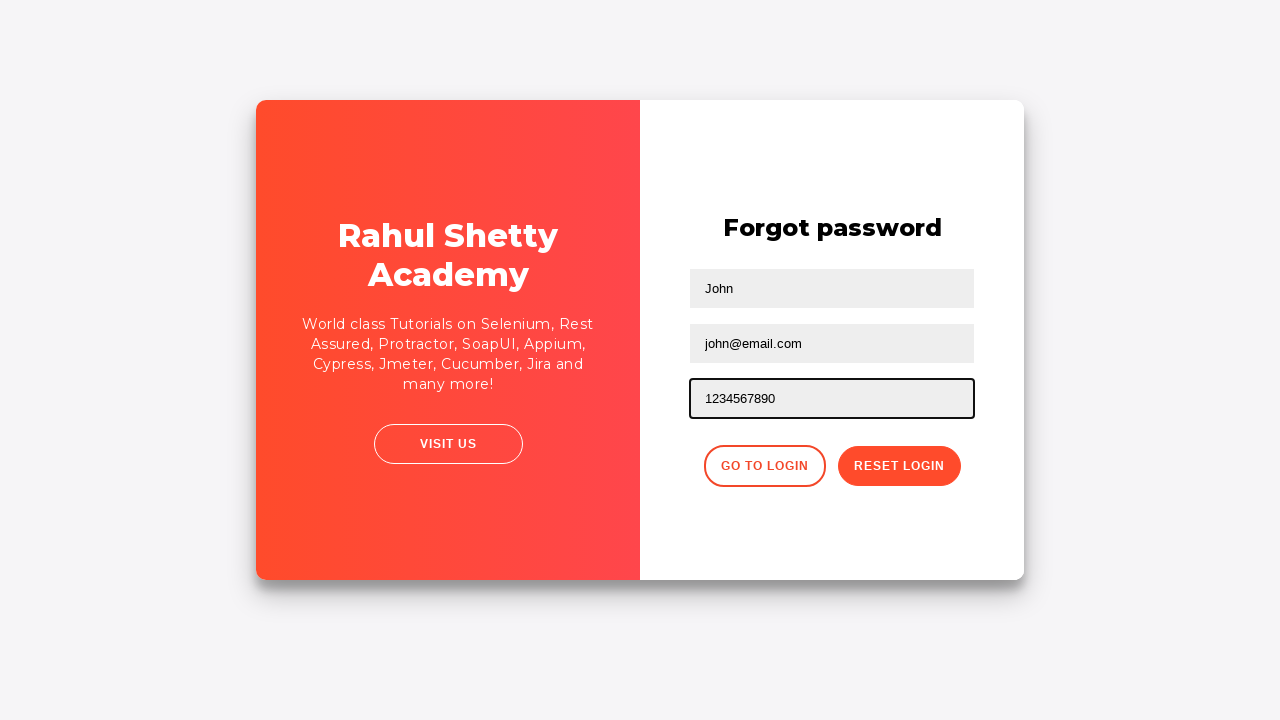

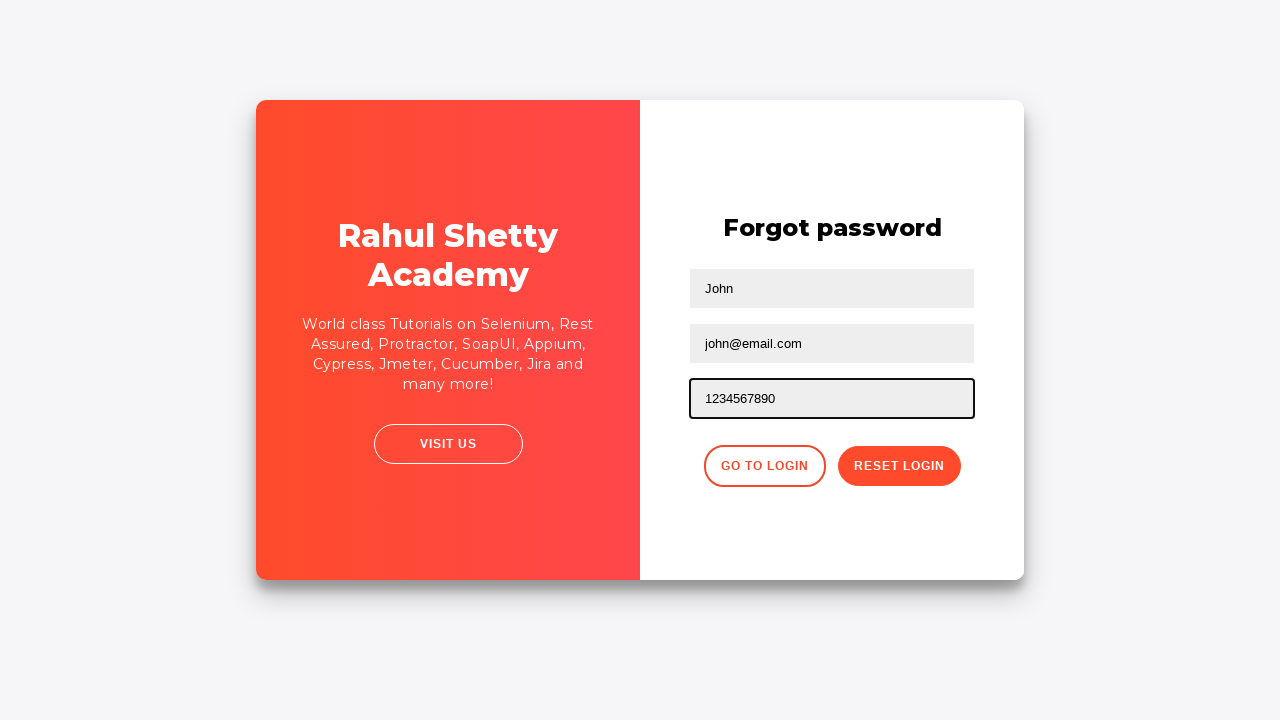